Tests that entering a number below 50 displays the error message "Number is too small"

Starting URL: https://kristinek.github.io/site/tasks/enter_a_number

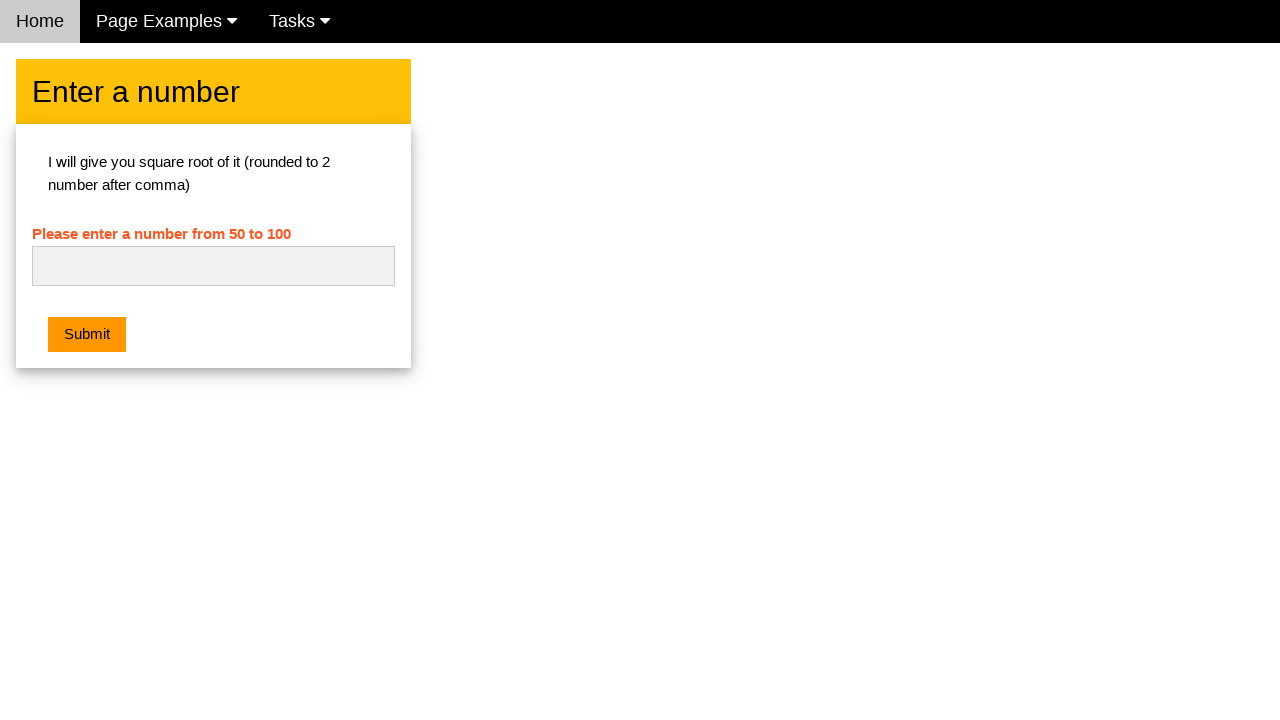

Filled number input field with '48' on #numb
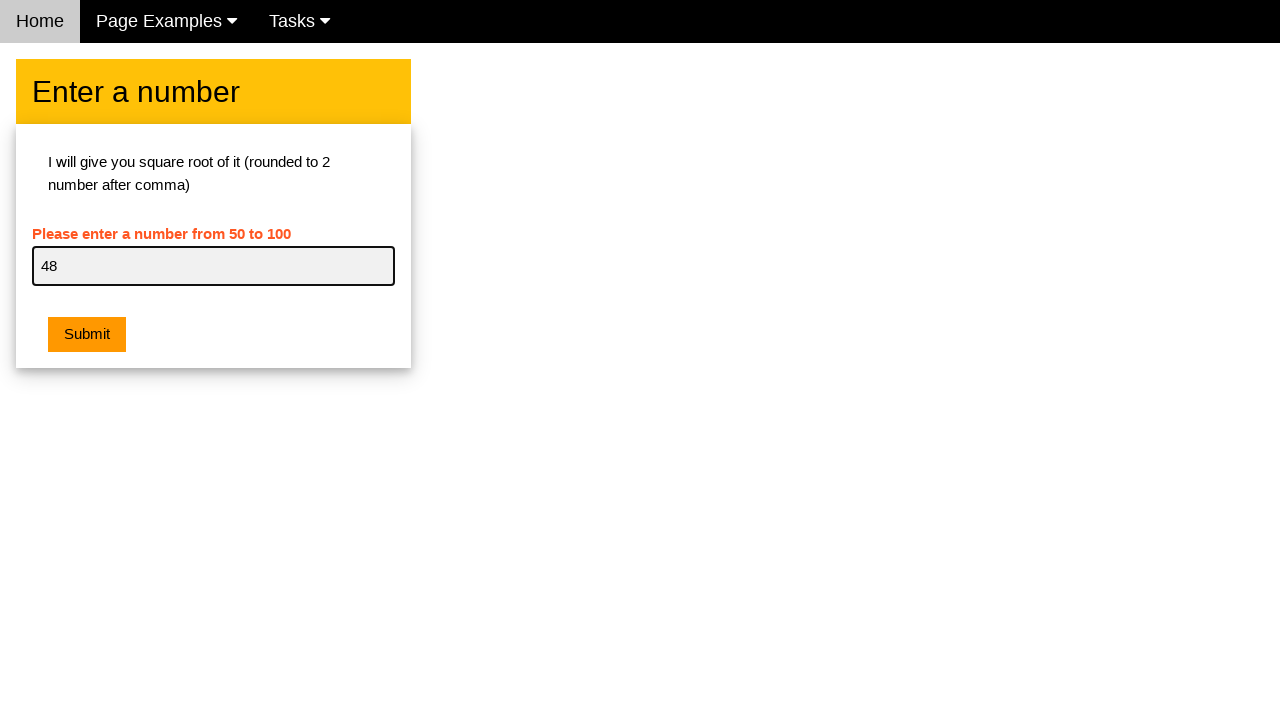

Clicked submit button at (87, 335) on button
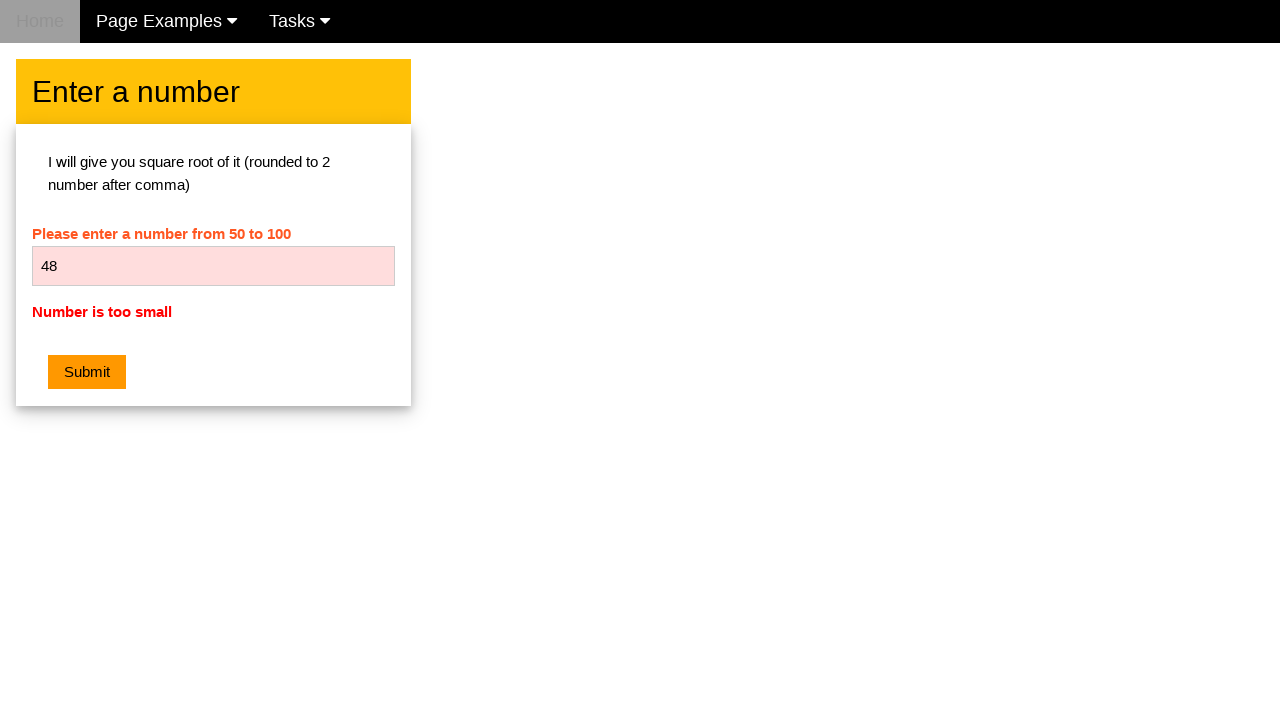

Error message element became visible
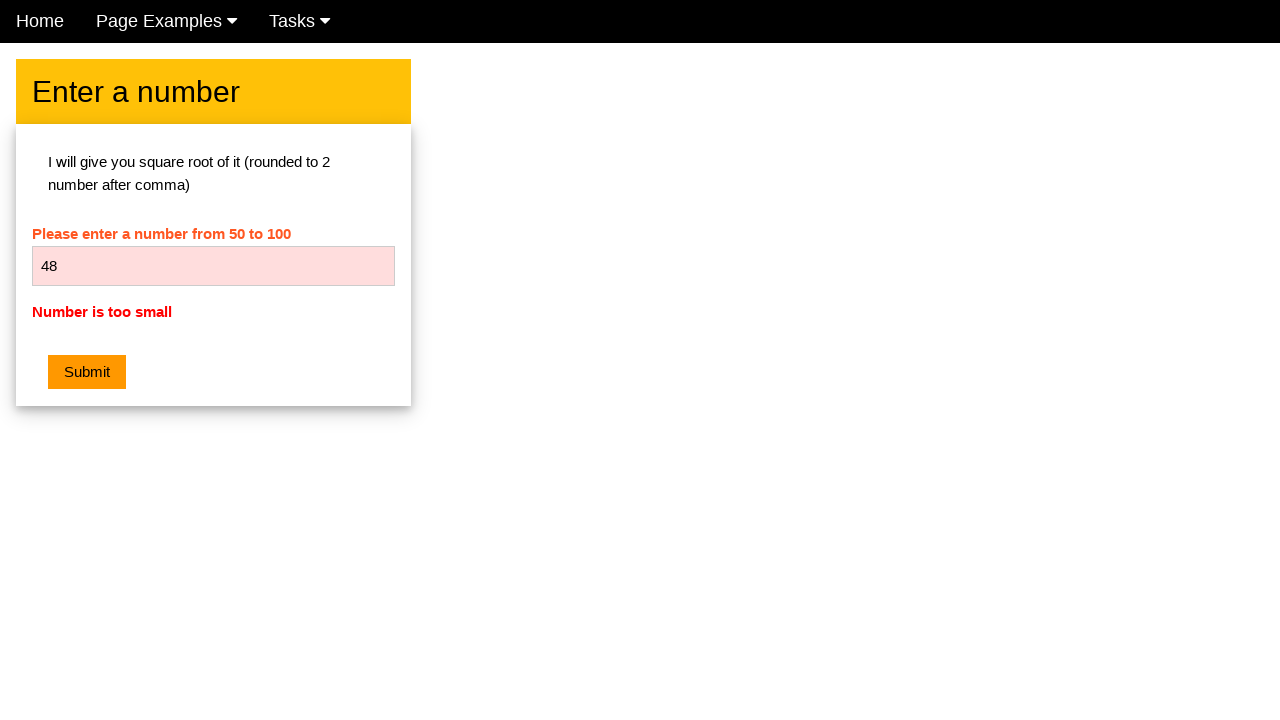

Verified error message displays 'Number is too small'
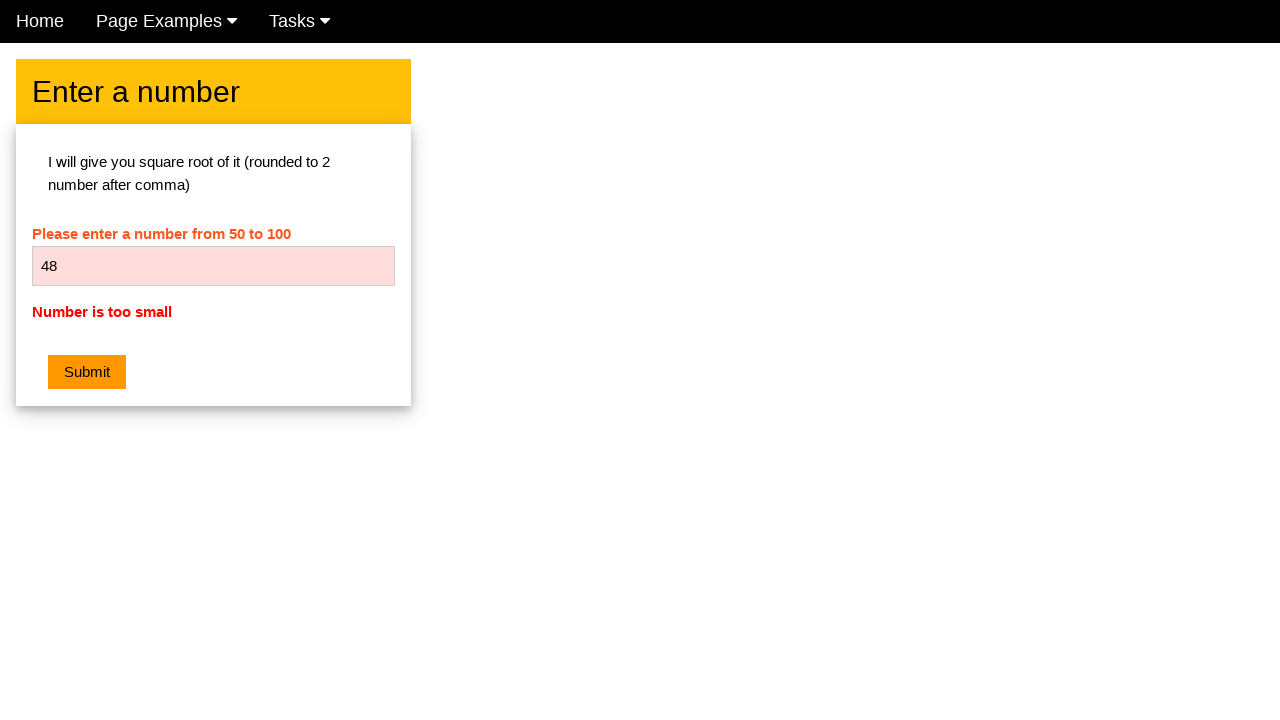

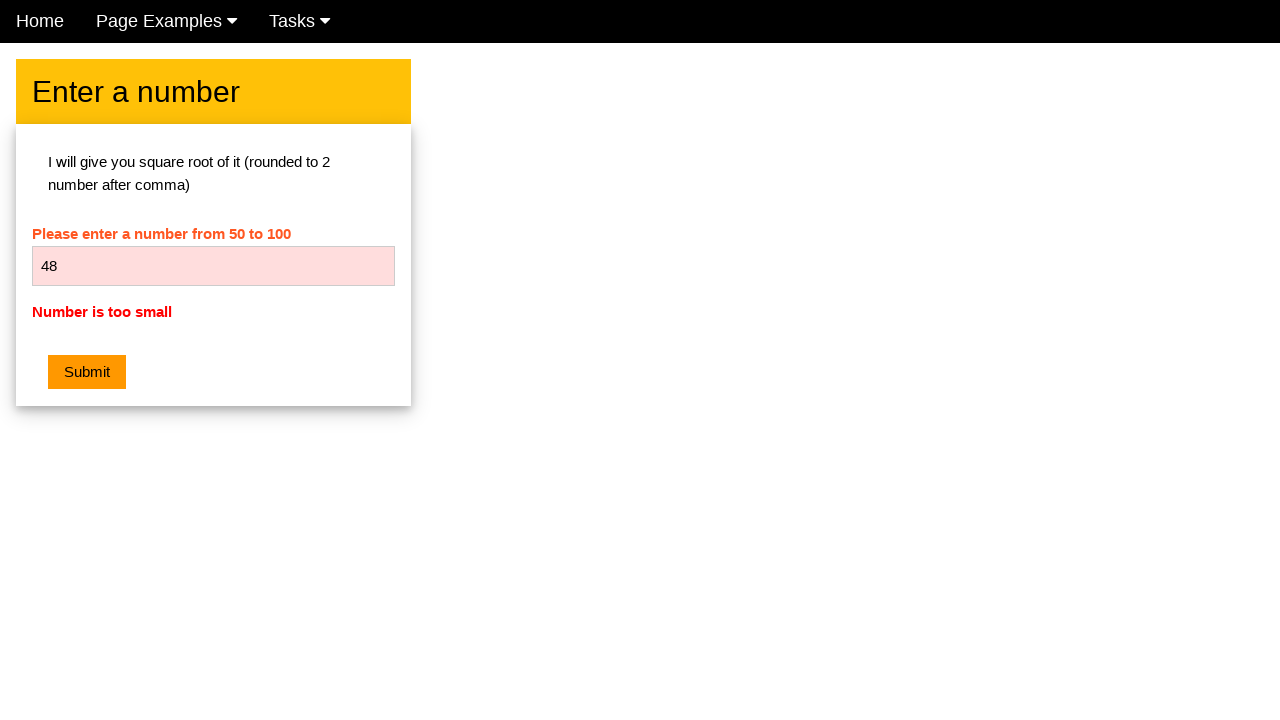